Tests navigation on the DemoQA website by clicking the "Forms" link and verifying the URL changes to the forms page

Starting URL: https://demoqa.com/

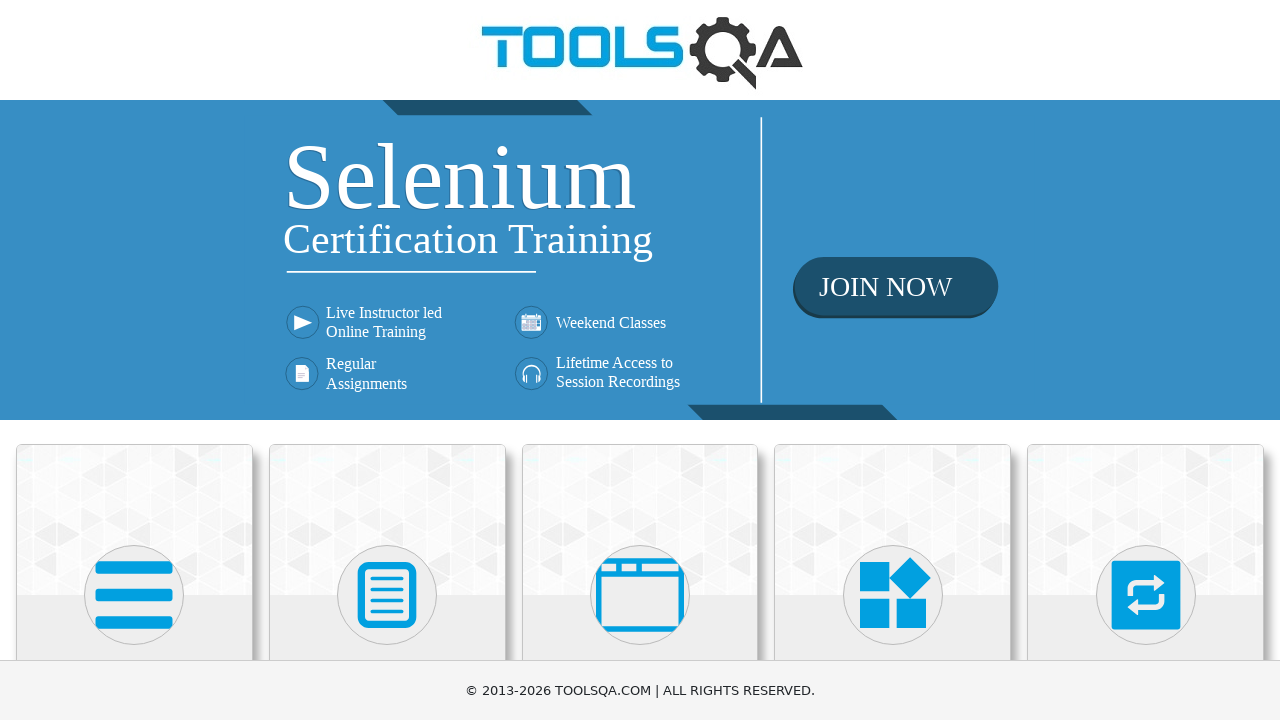

Clicked on the Forms link at (387, 360) on xpath=//h5[contains(text(),'Forms')]
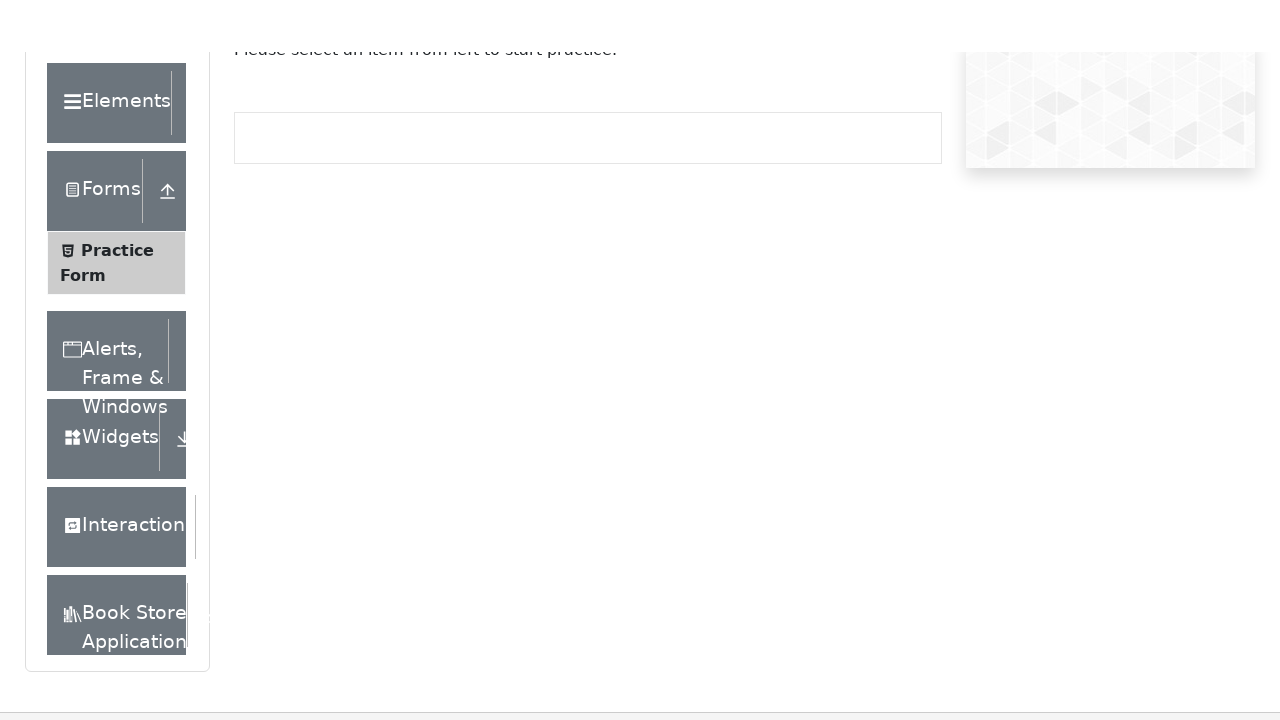

Verified navigation to forms page at https://demoqa.com/forms
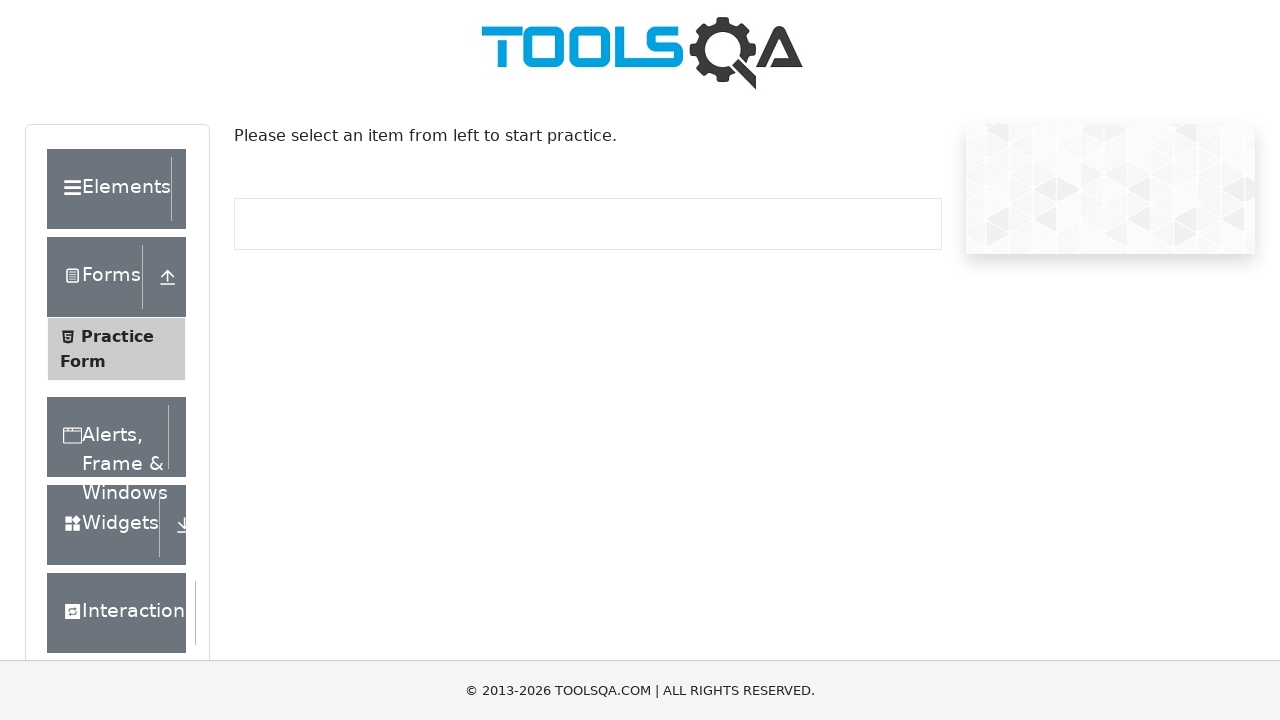

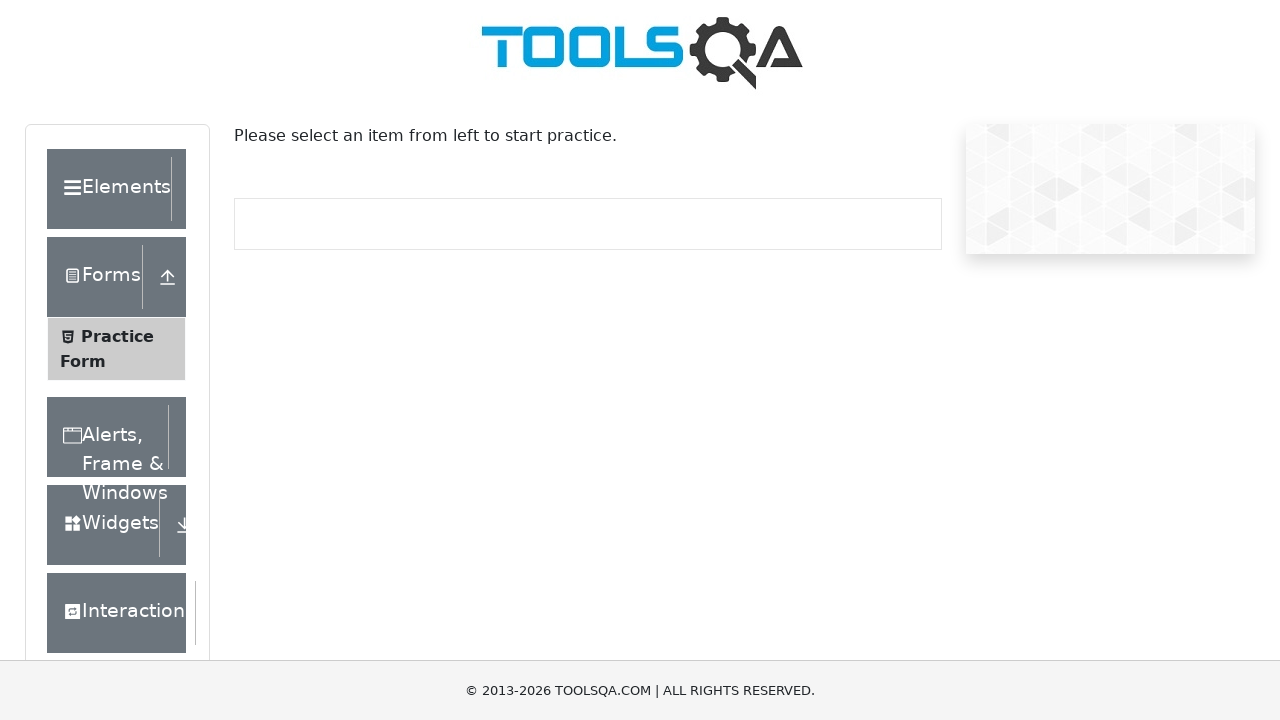